Tests that an appropriate error message is displayed when clicking login without entering username or password

Starting URL: https://www.saucedemo.com

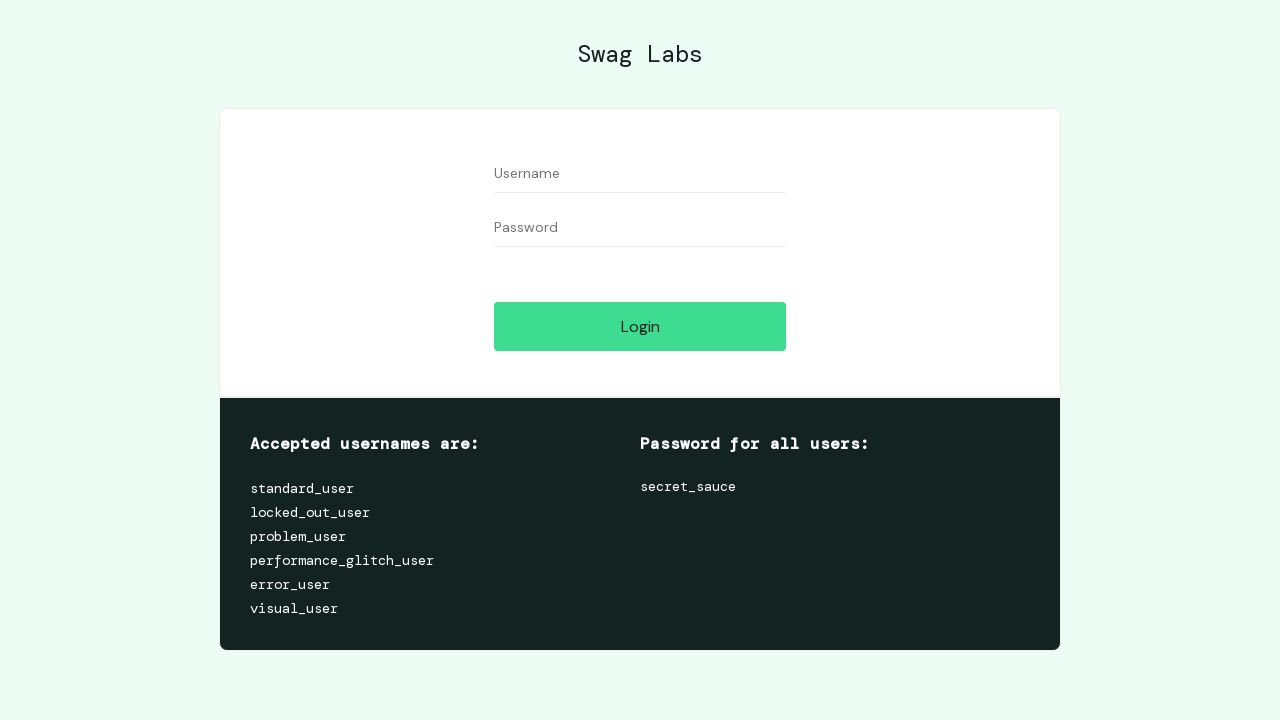

Clicked login button without entering username or password at (640, 326) on [data-test='login-button']
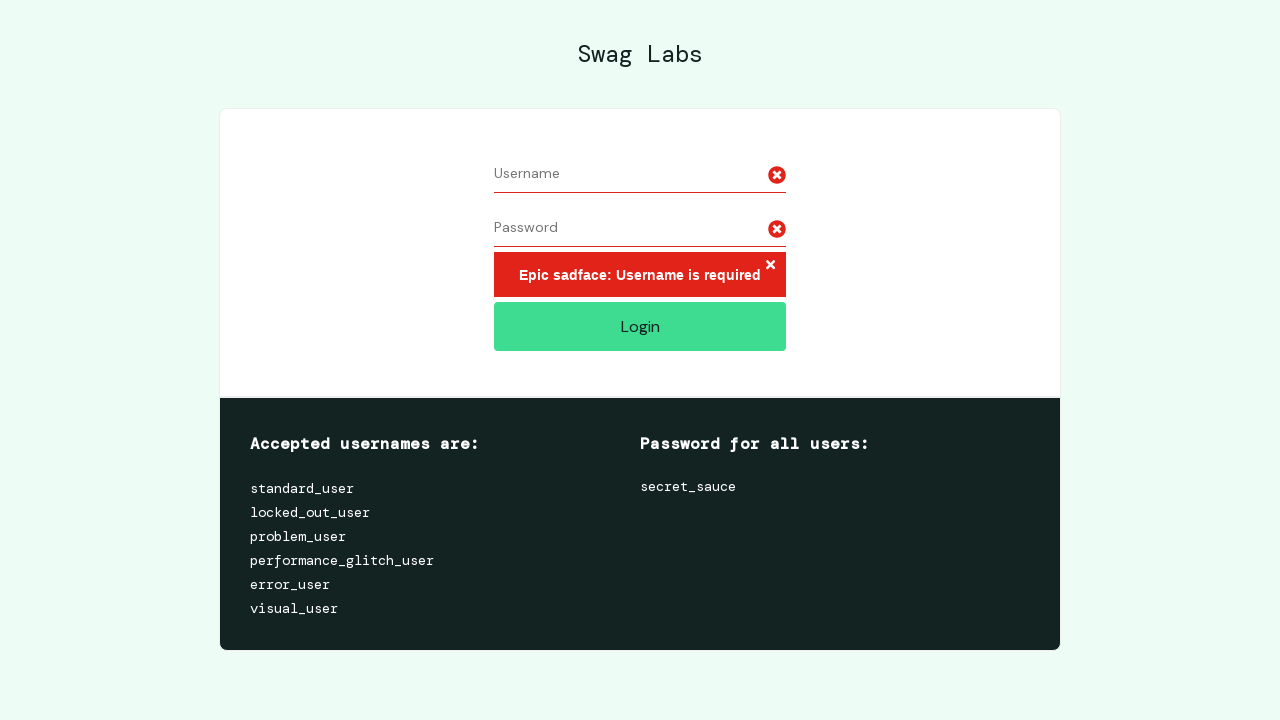

Error message element appeared on page
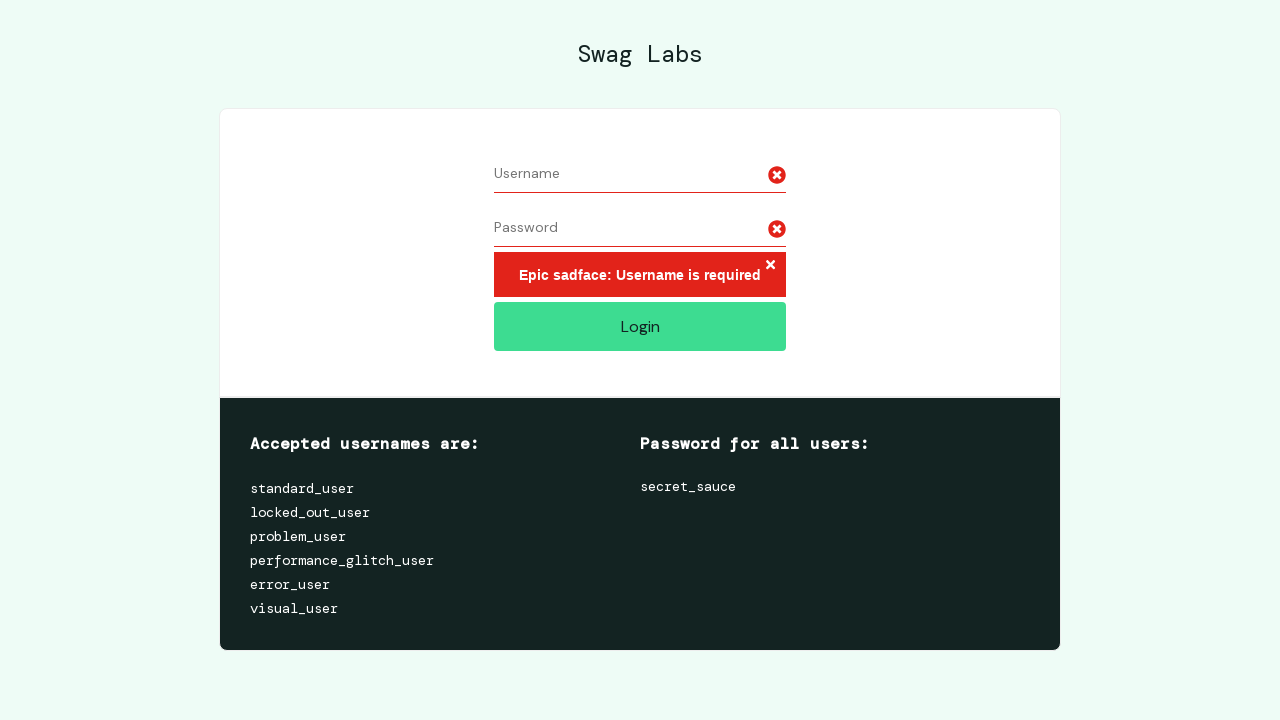

Retrieved error message text content
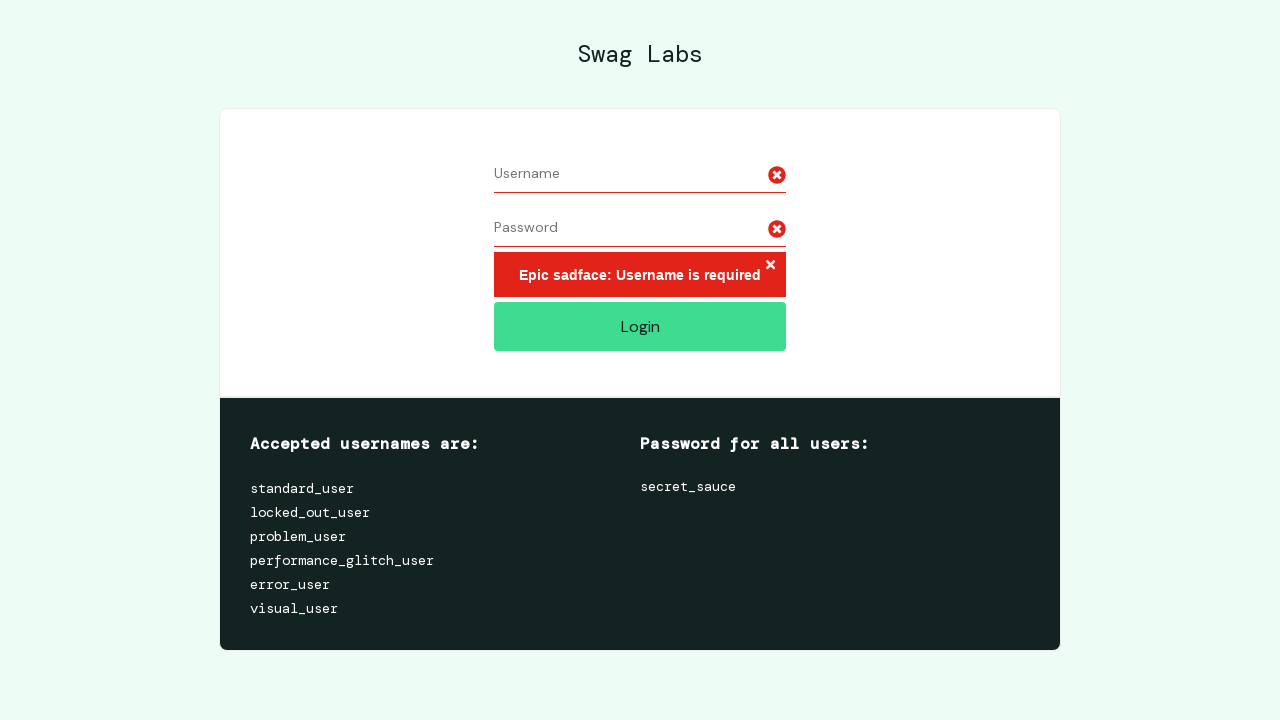

Verified error message is 'Epic sadface: Username is required'
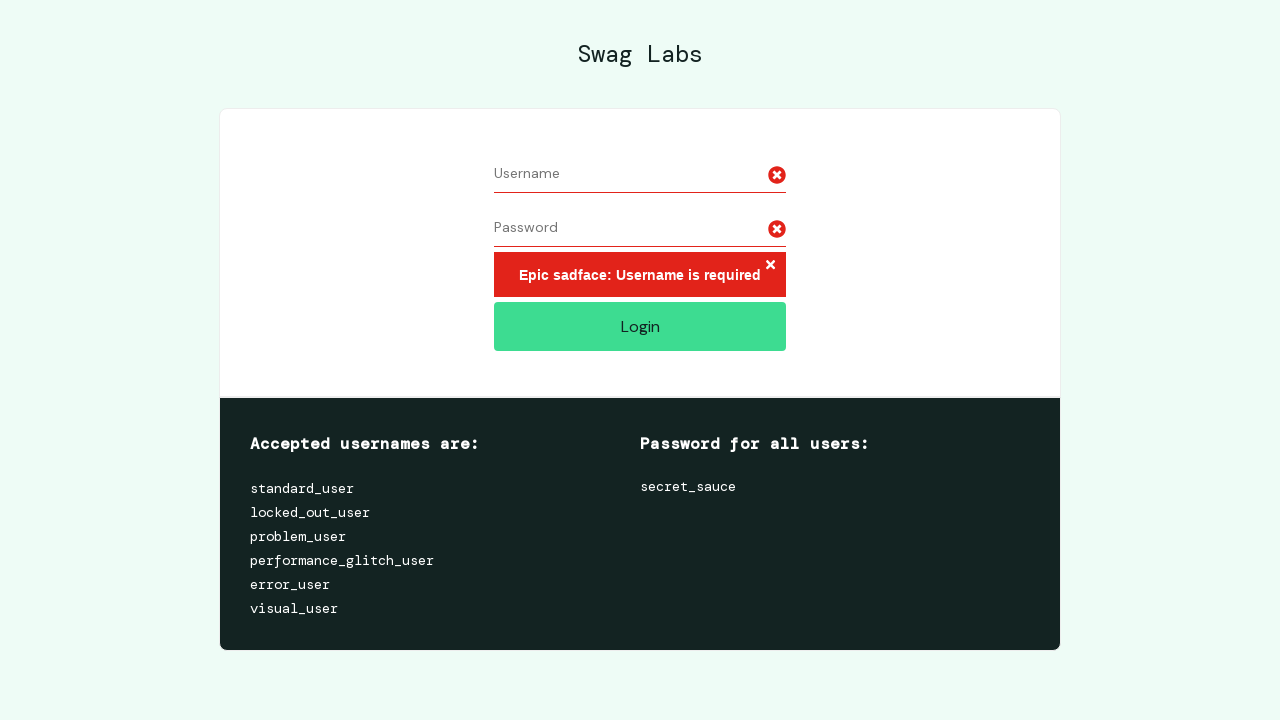

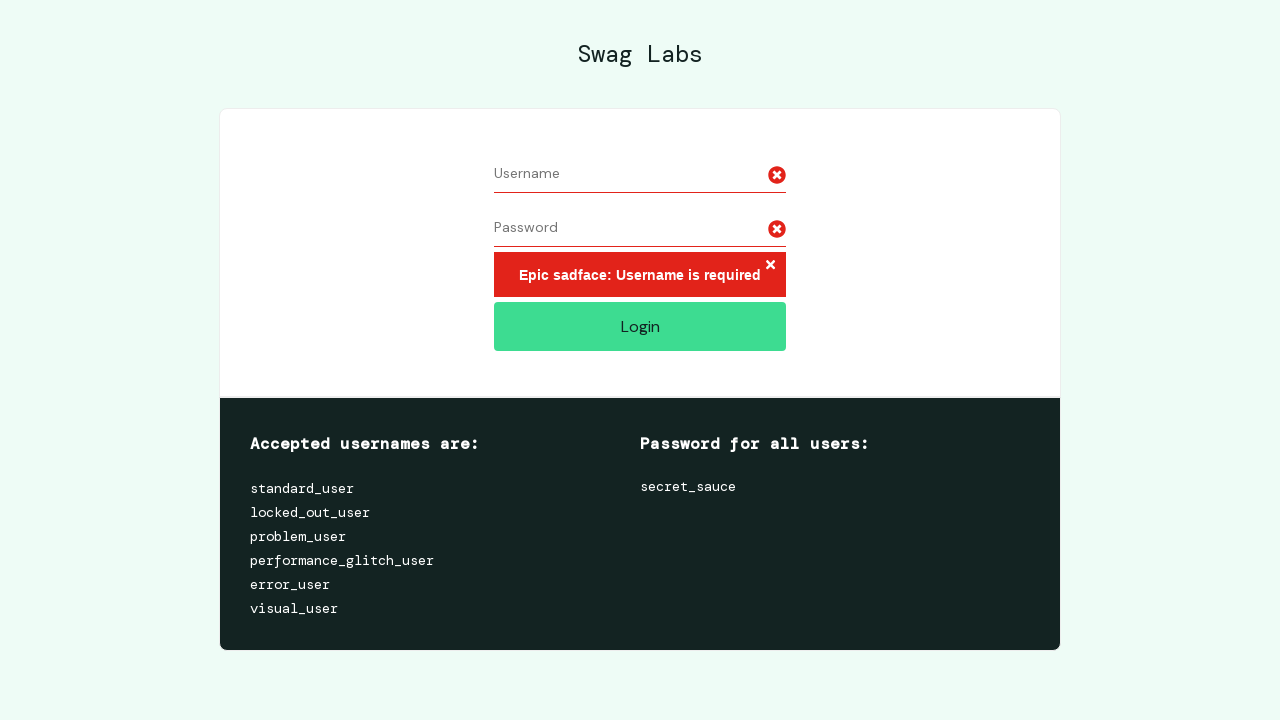